Tests keyboard key press functionality by sending SPACE and TAB keys to a page and verifying the displayed result text matches the expected key press output.

Starting URL: http://the-internet.herokuapp.com/key_presses

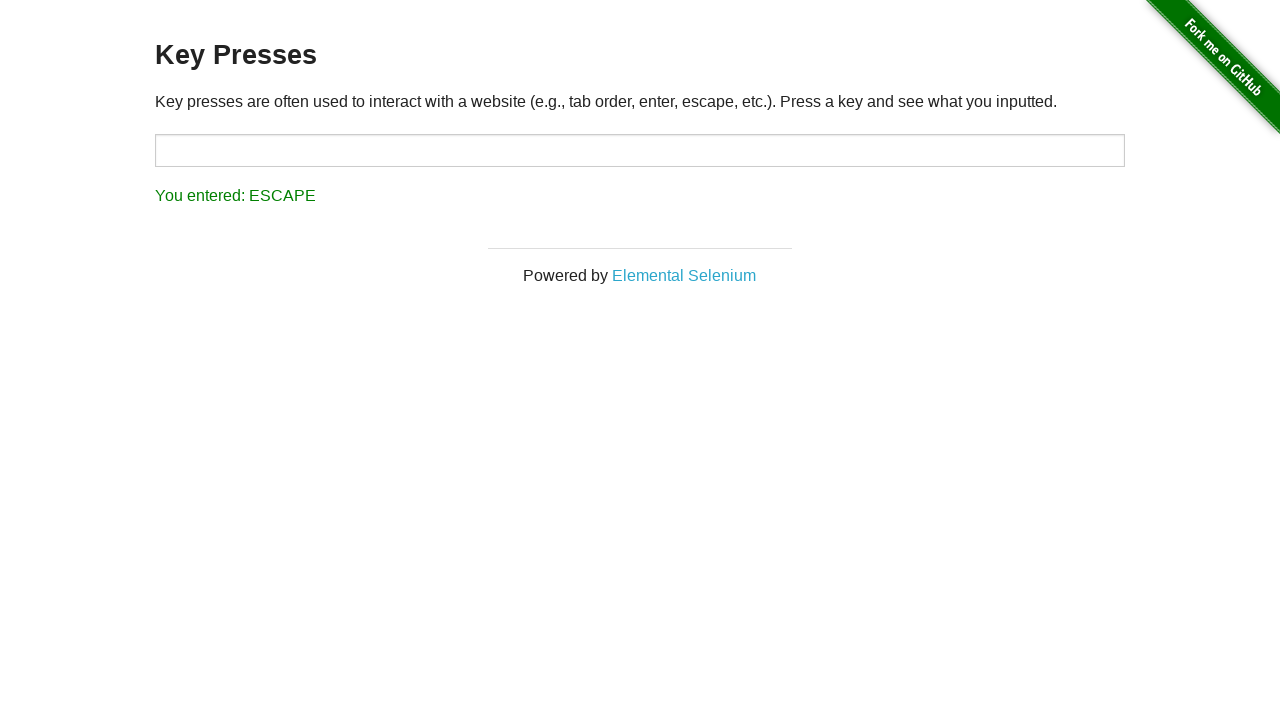

Pressed SPACE key on example element on .example
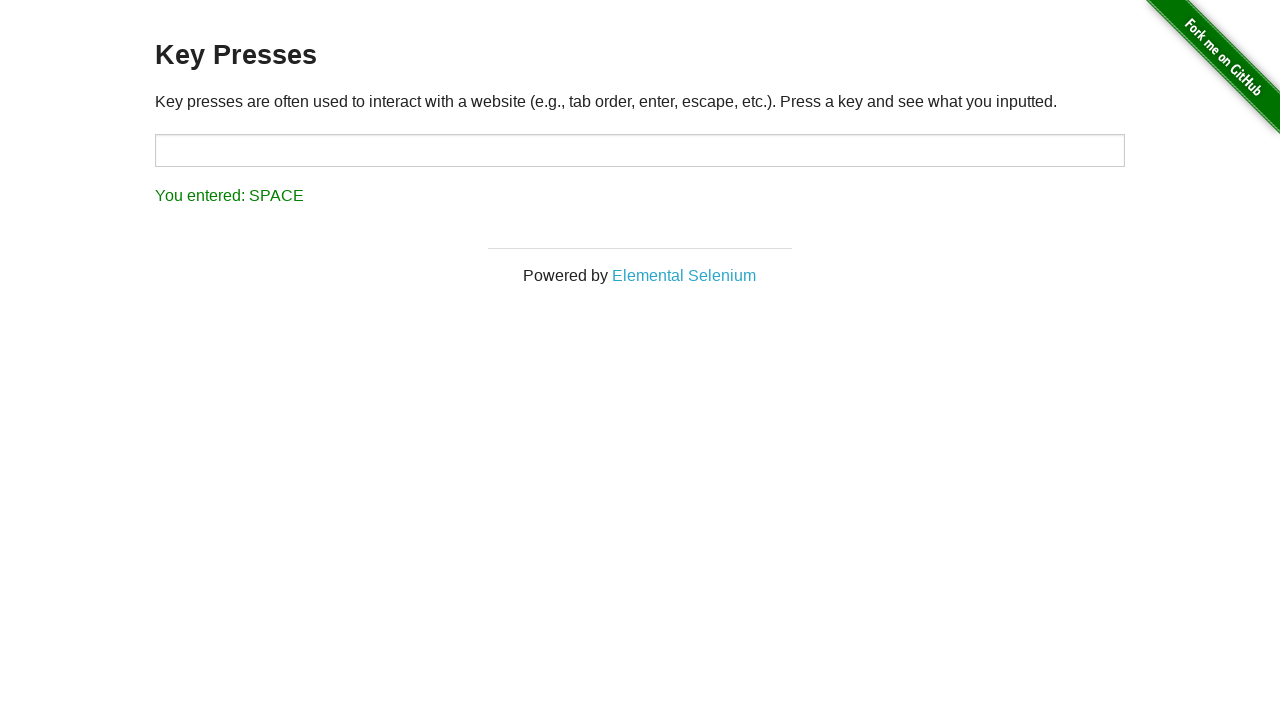

Result element loaded after SPACE key press
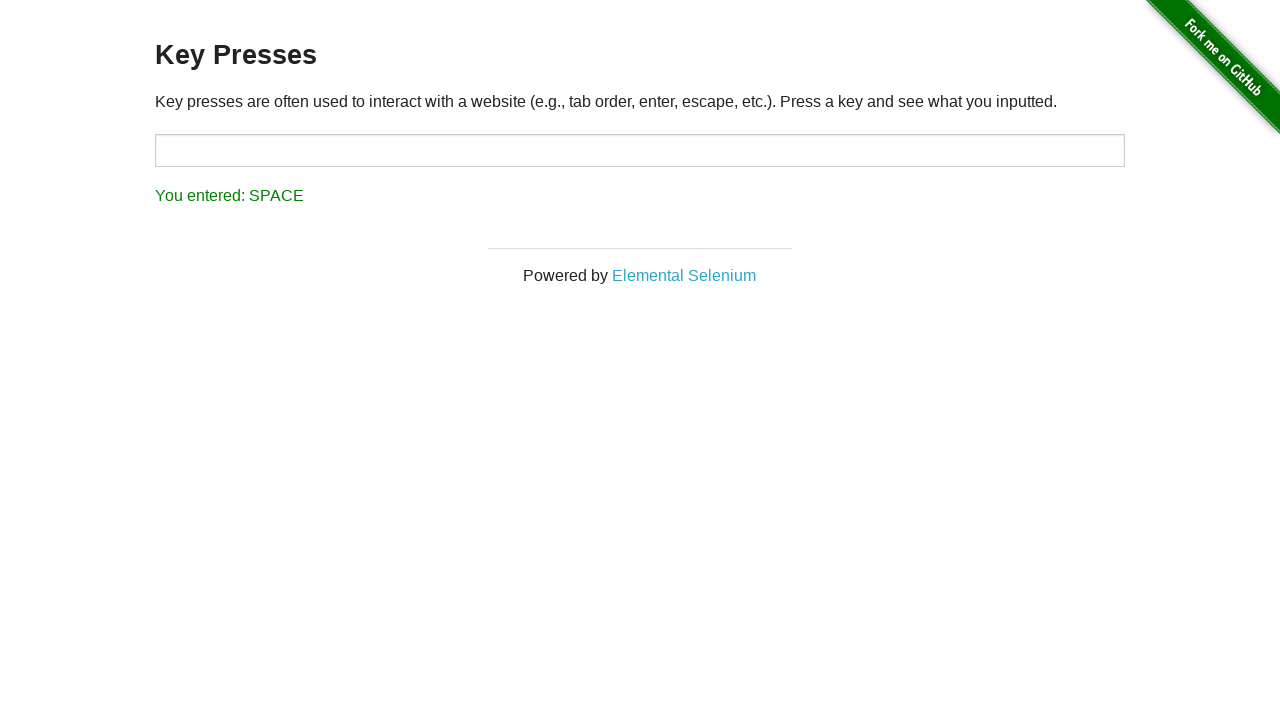

Verified result text matches 'You entered: SPACE'
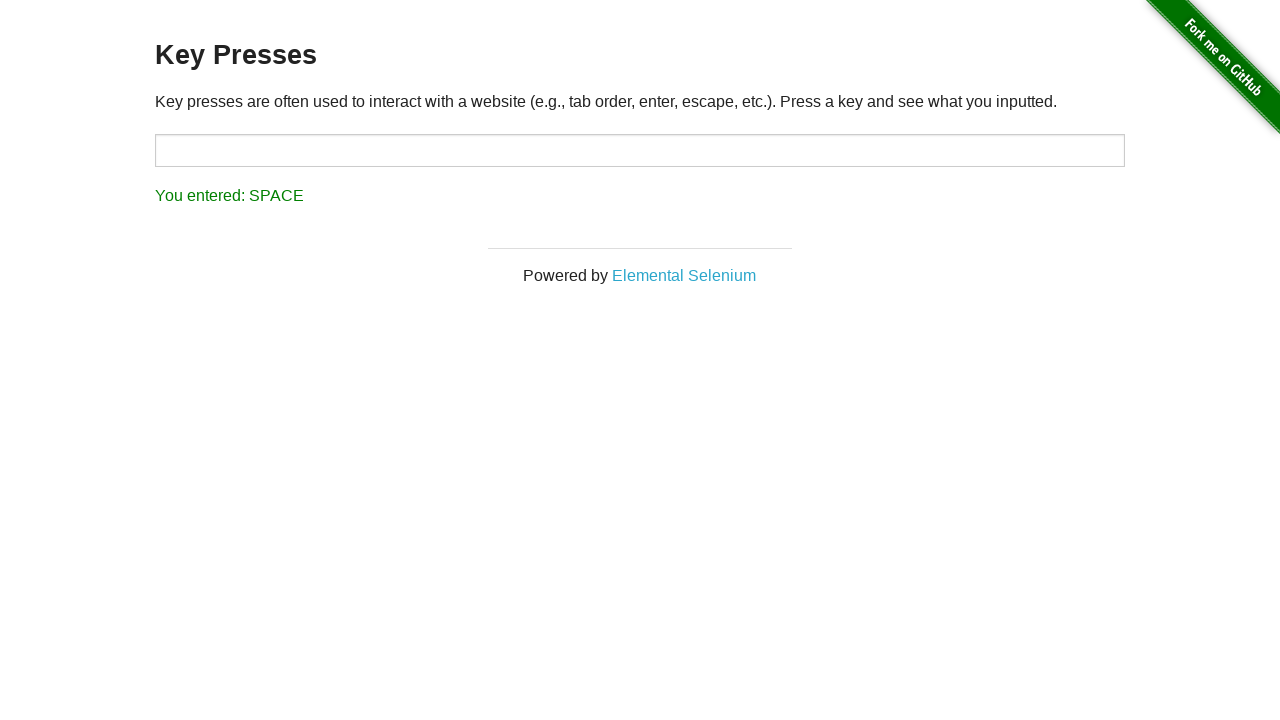

Pressed TAB key on focused element
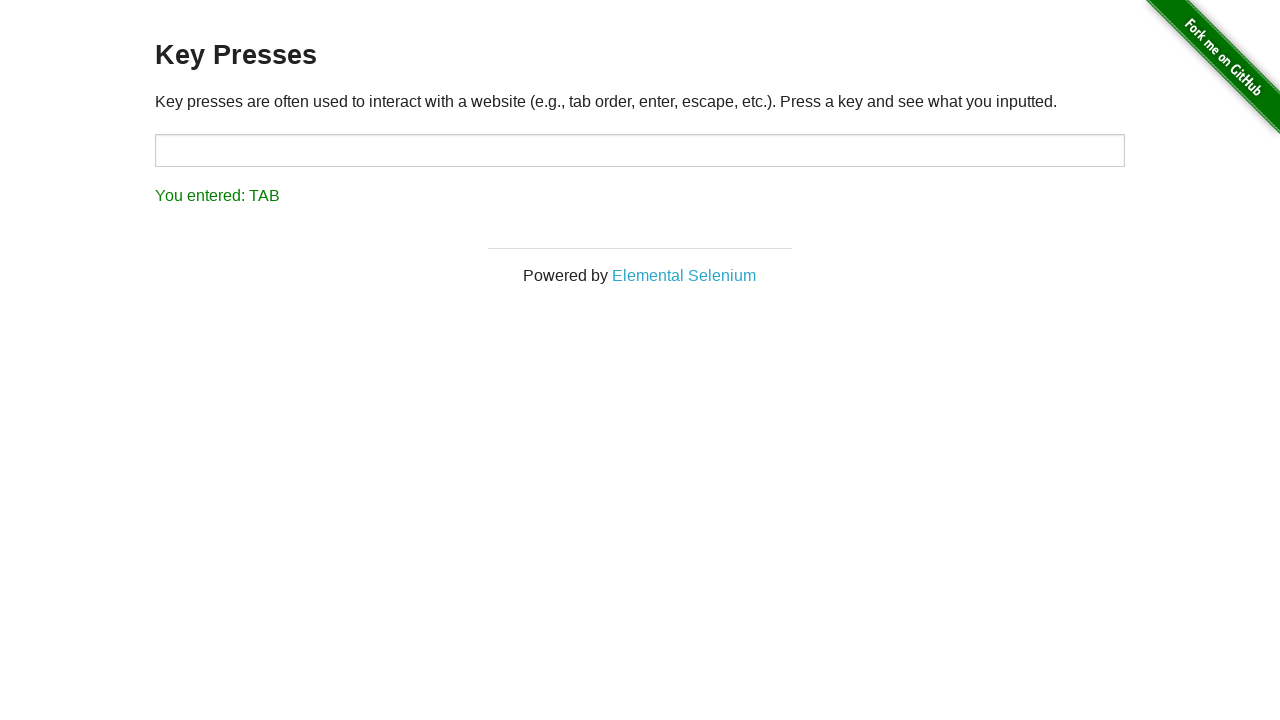

Verified result text matches 'You entered: TAB'
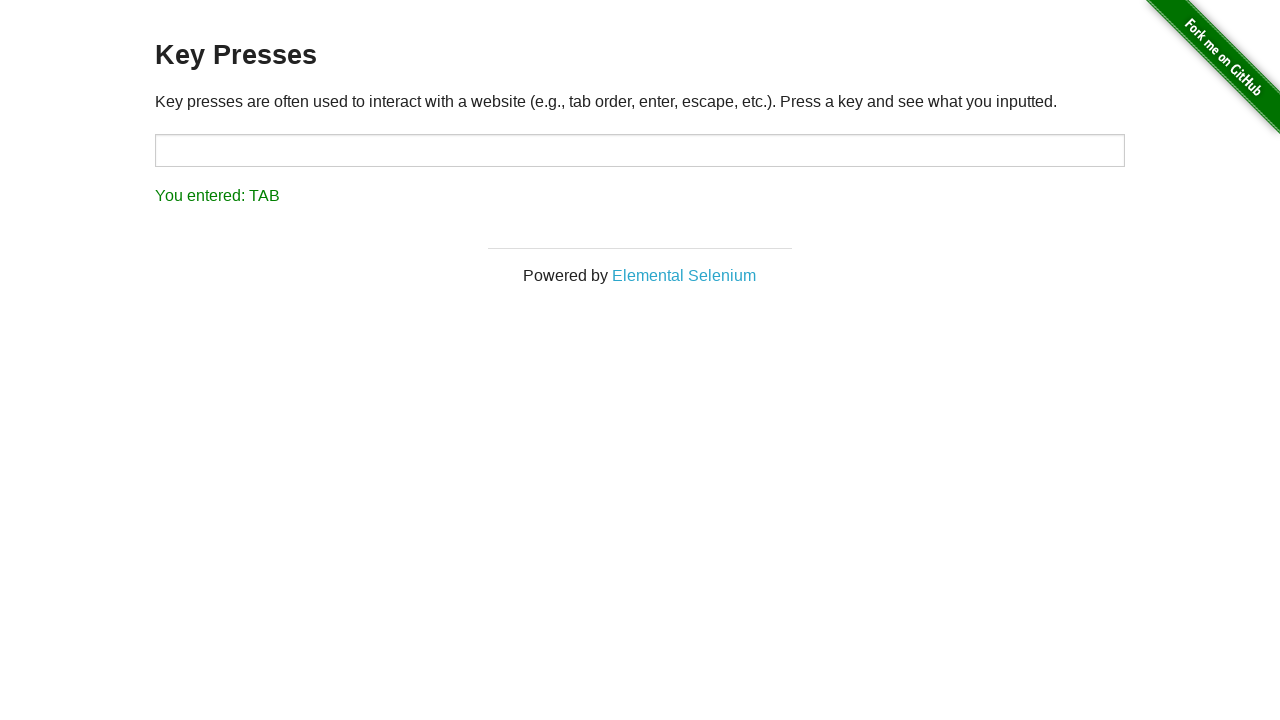

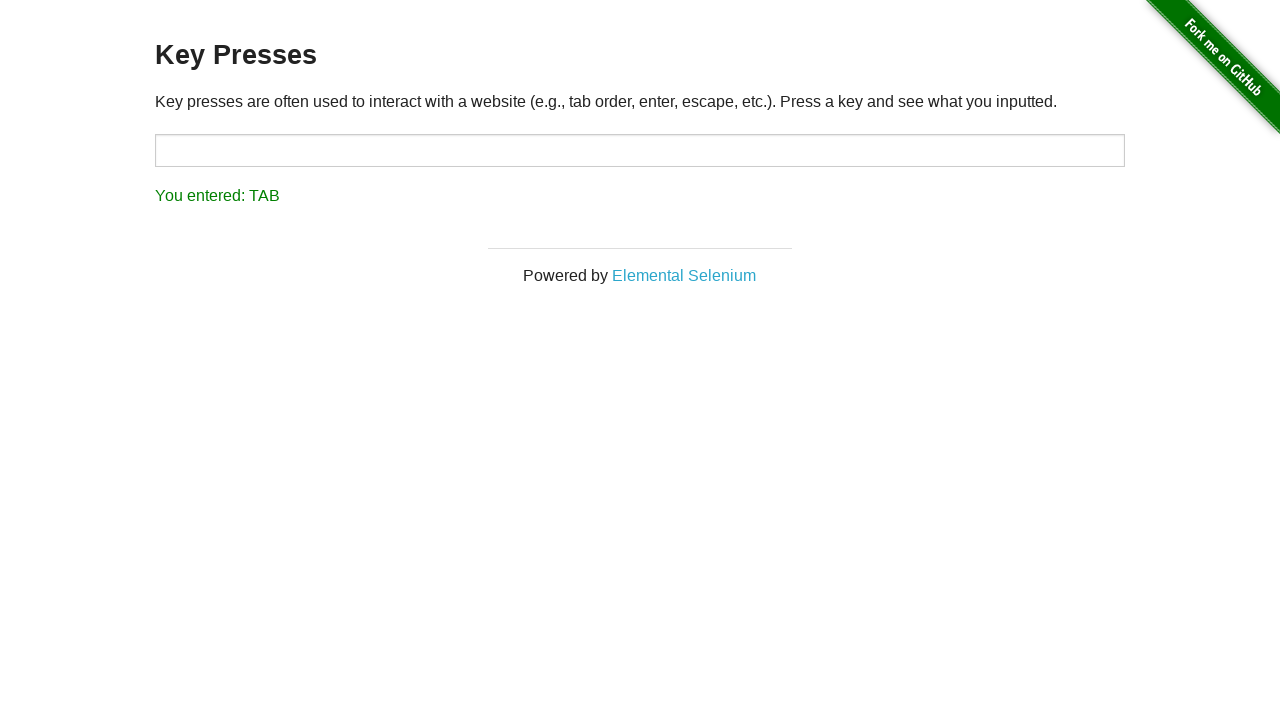